Verifies that the "Select Question" label is present after opening the contact form

Starting URL: https://www.mobicip.com/support

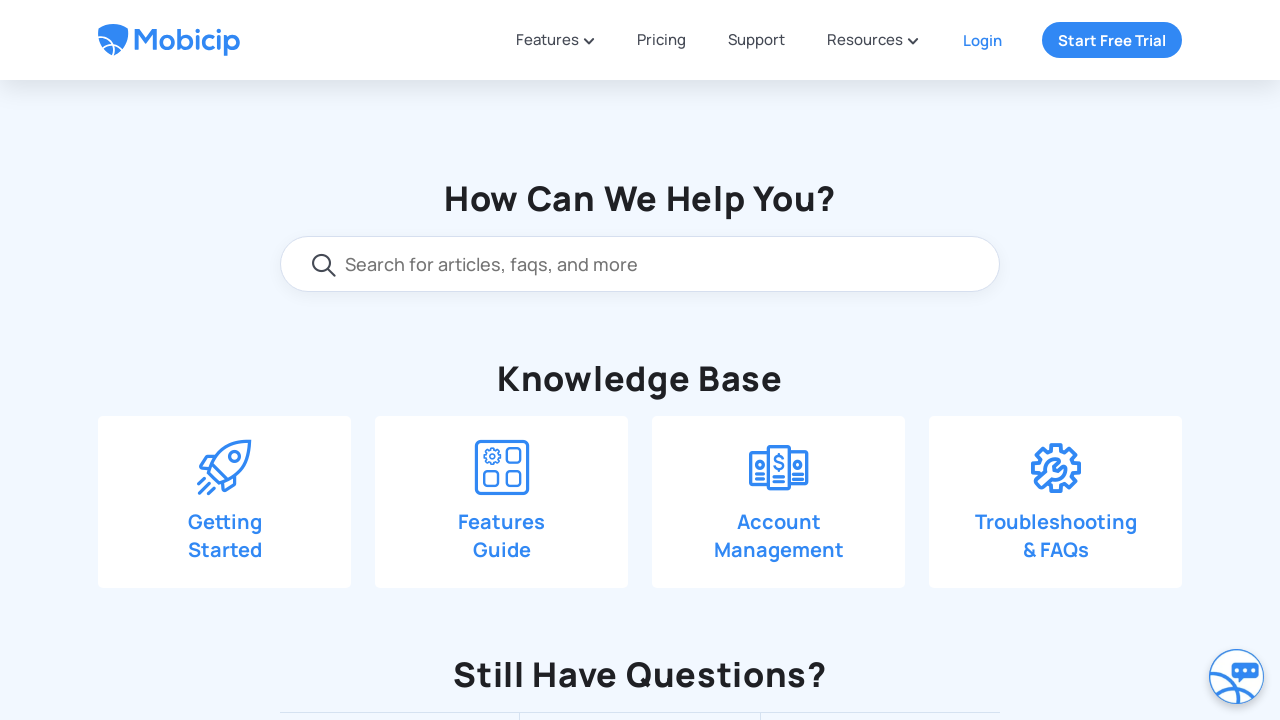

Scrolled page down by 550 pixels
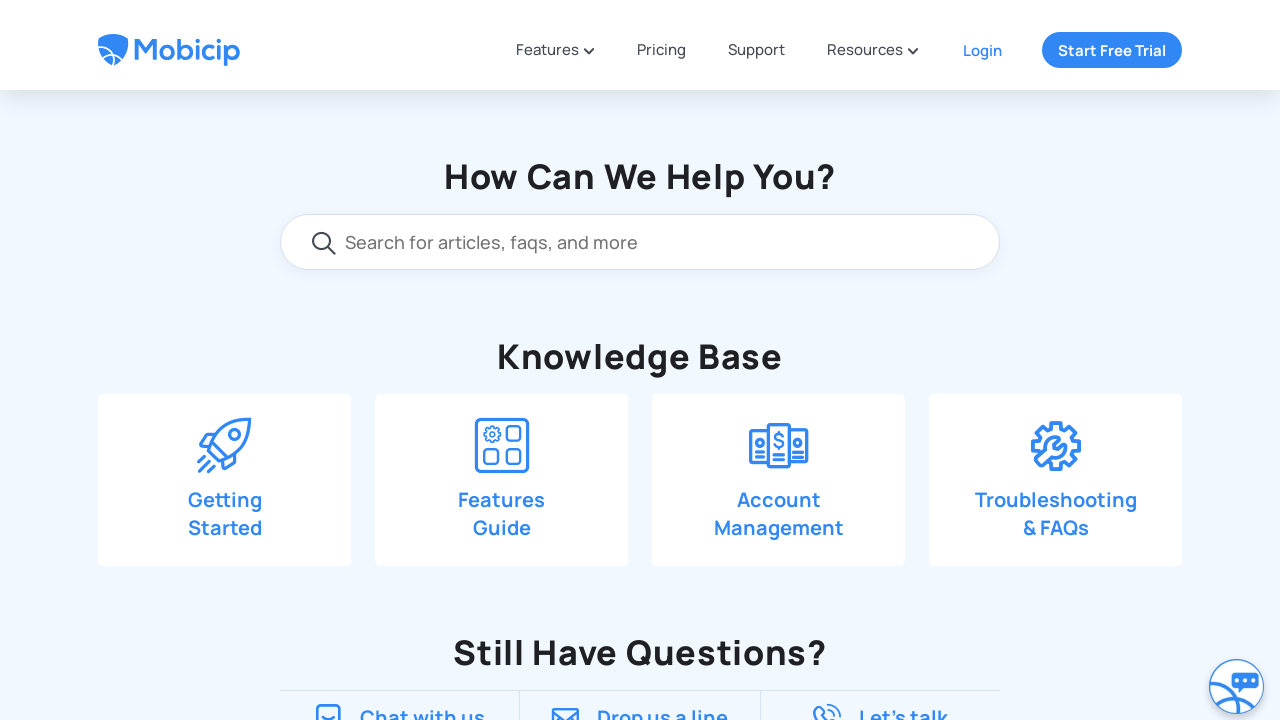

Clicked 'Drop us a line' button to open contact form at (663, 104) on xpath=//span[text()='Drop us a line']
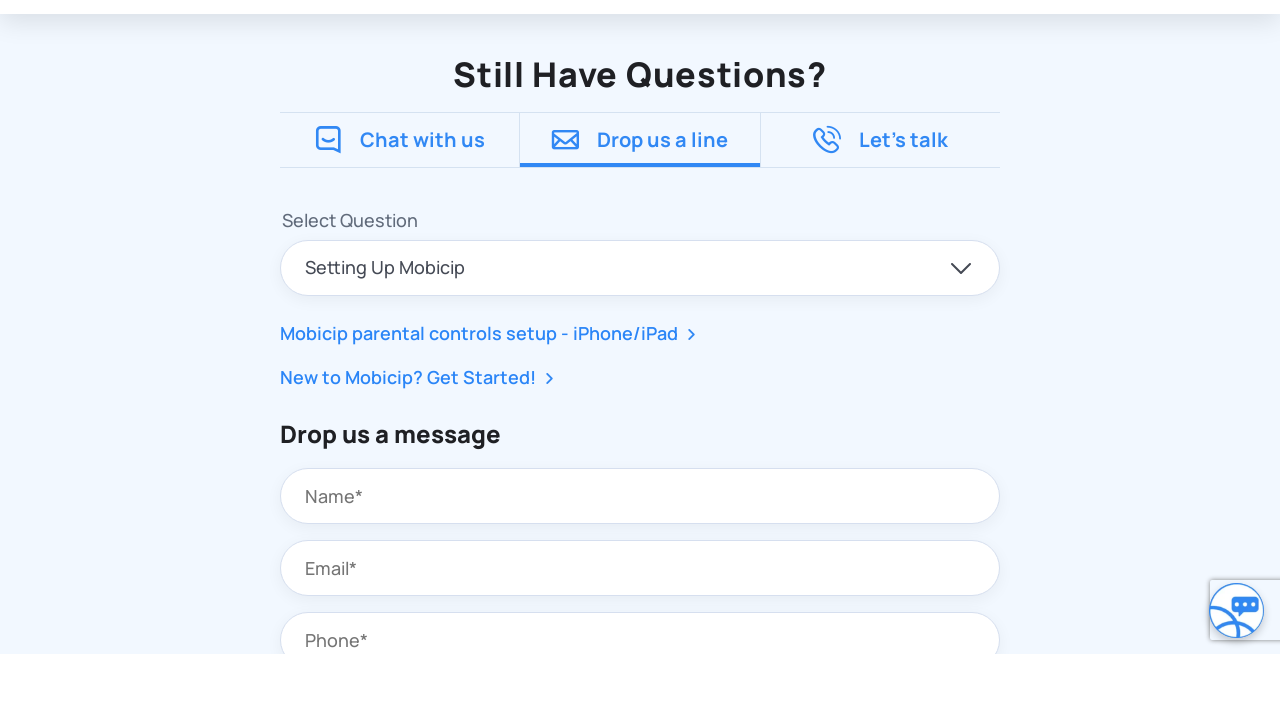

Verified 'Select Question' label is present in contact form
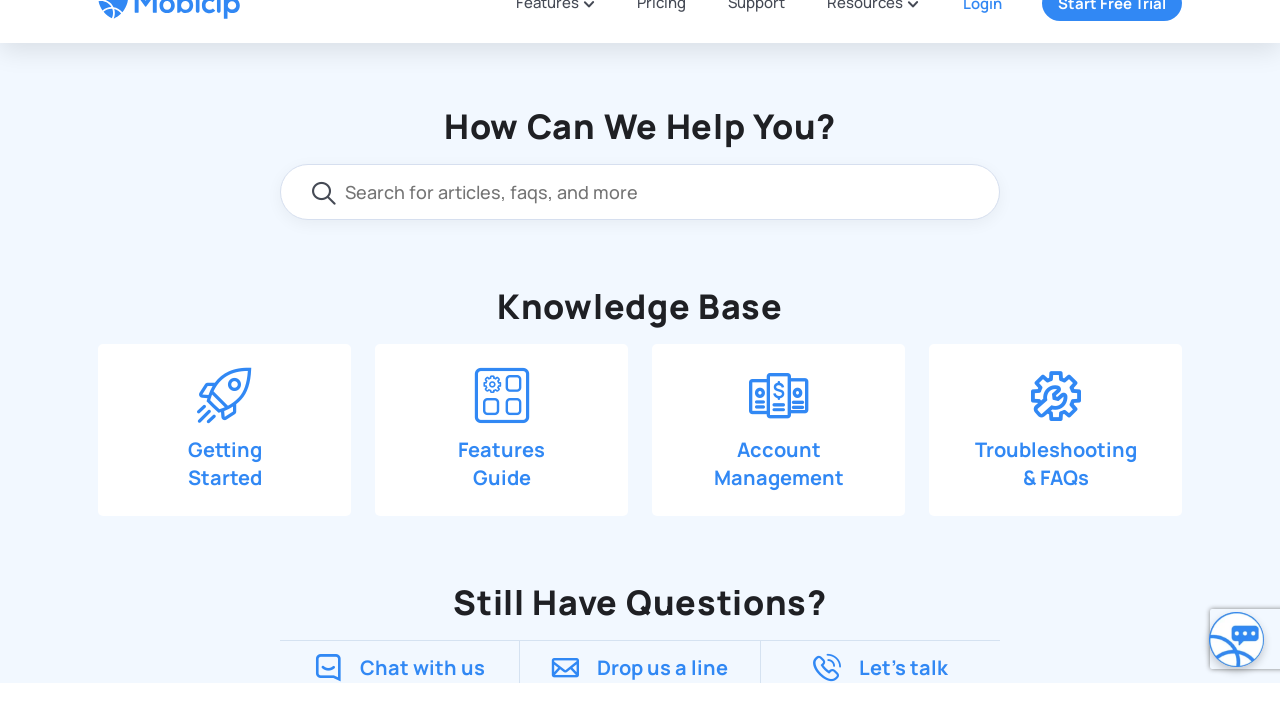

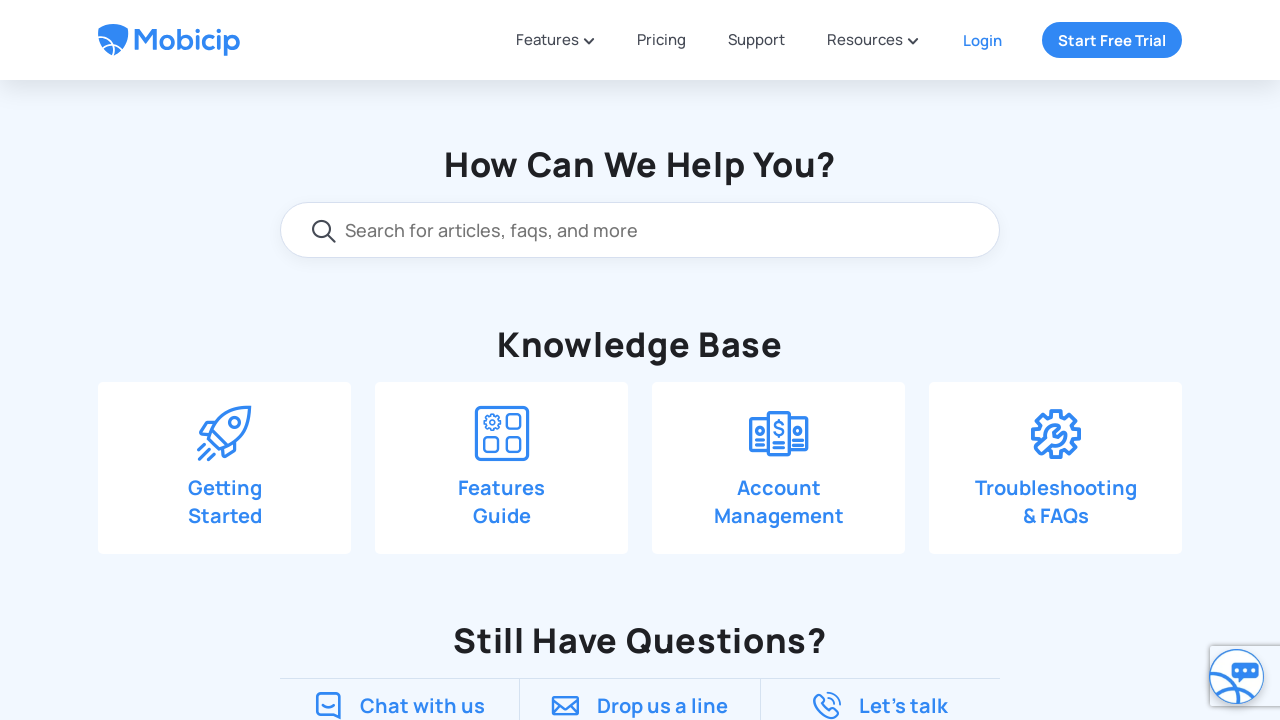